Tests checkbox interactions by checking the first checkbox if unchecked, and unchecking the second checkbox if checked

Starting URL: https://the-internet.herokuapp.com/checkboxes

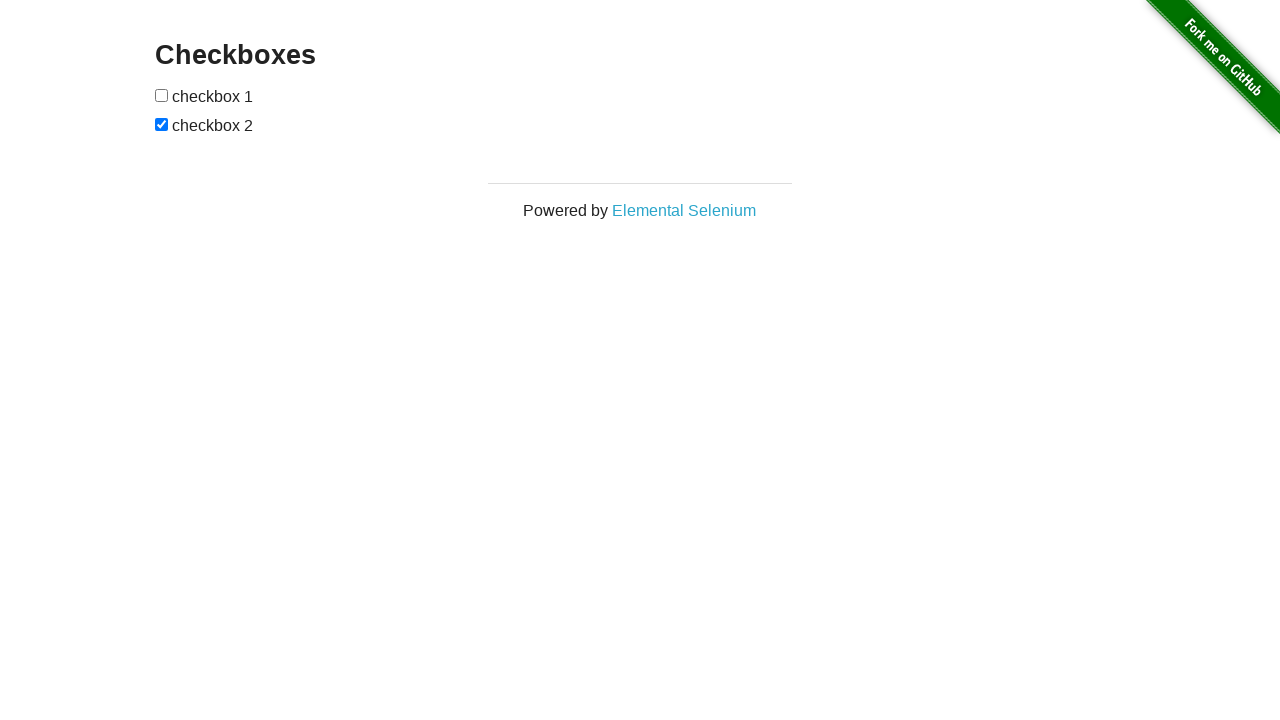

Navigated to checkboxes page
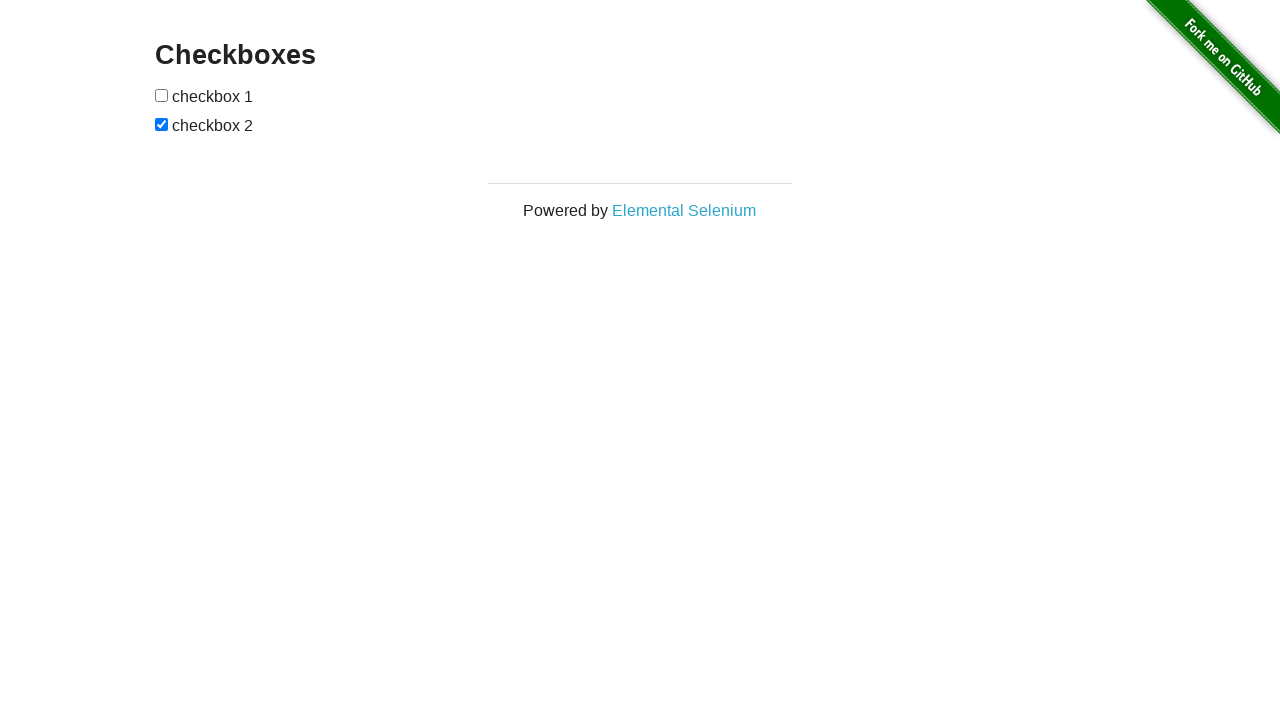

Located first checkbox element
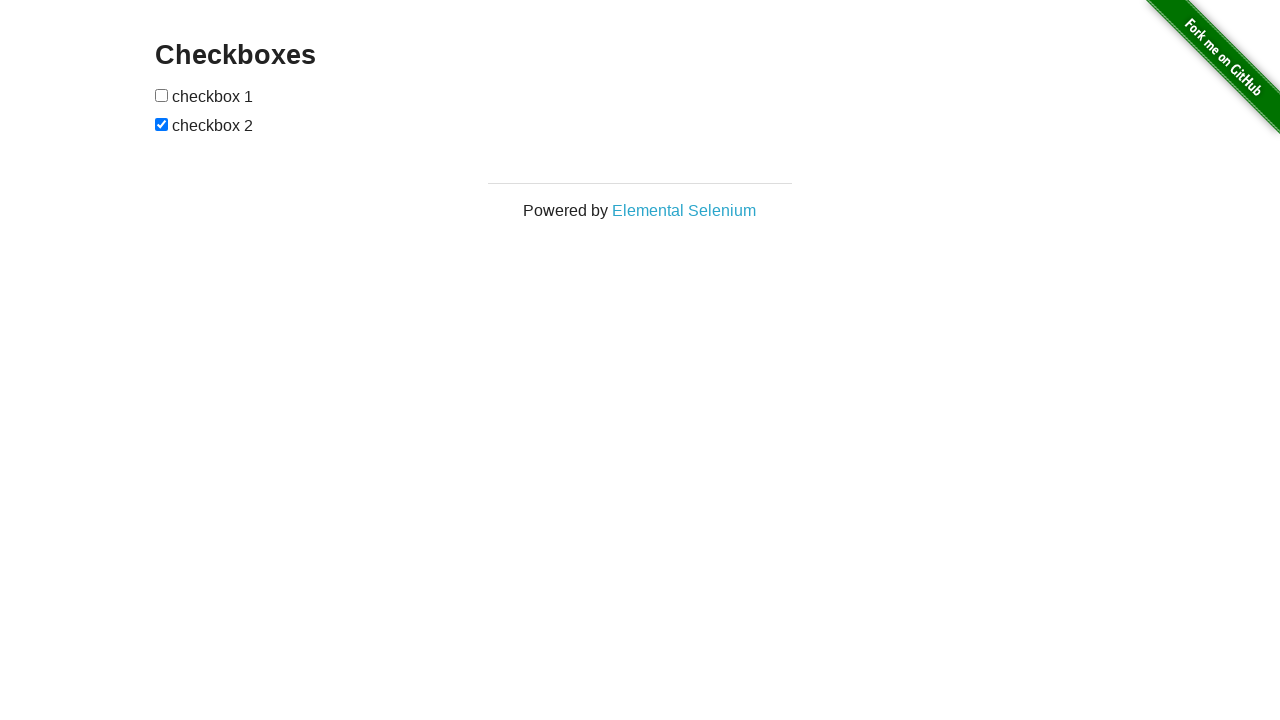

Verified first checkbox is unchecked
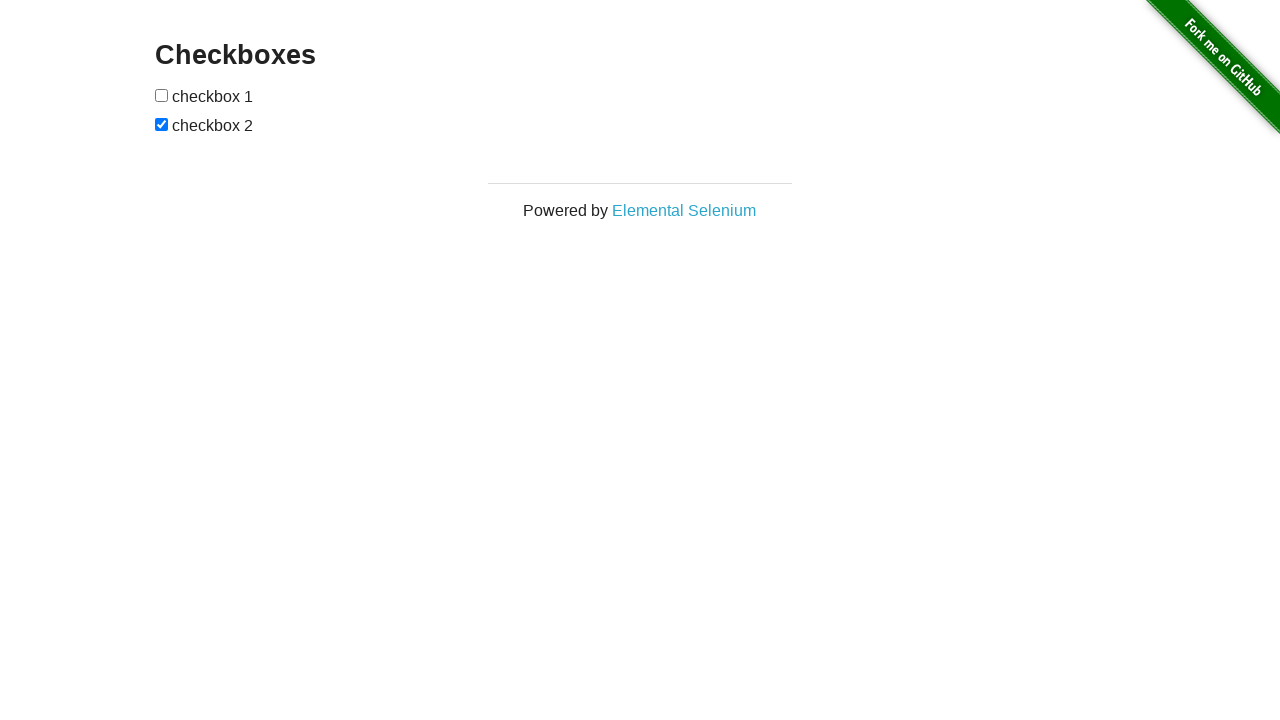

Clicked first checkbox to check it at (162, 95) on #checkboxes input:nth-child(1)
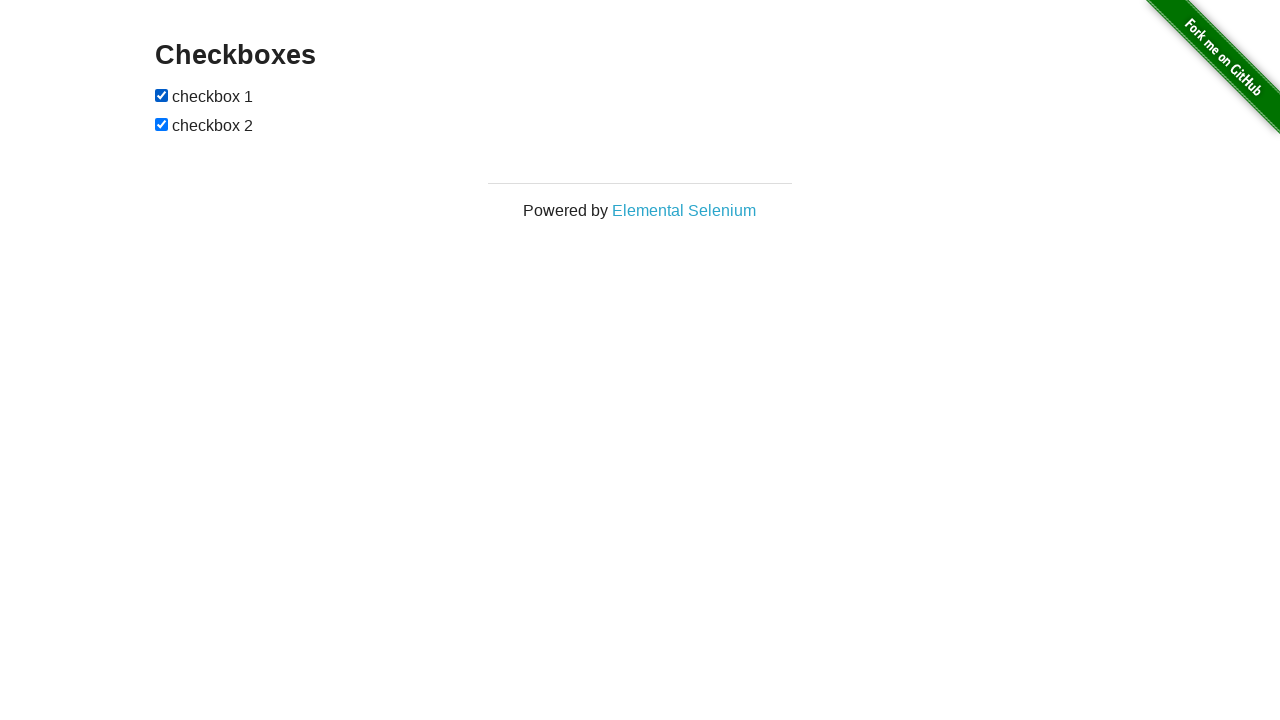

Located second checkbox element
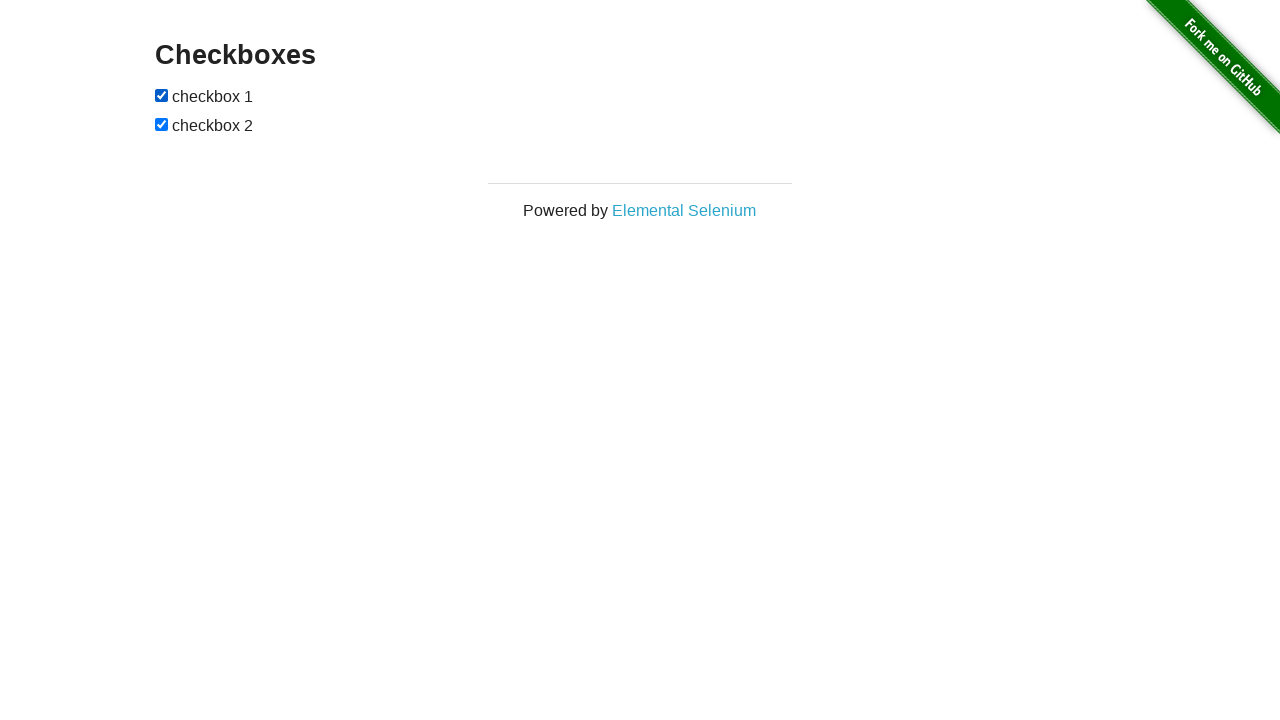

Verified second checkbox is checked
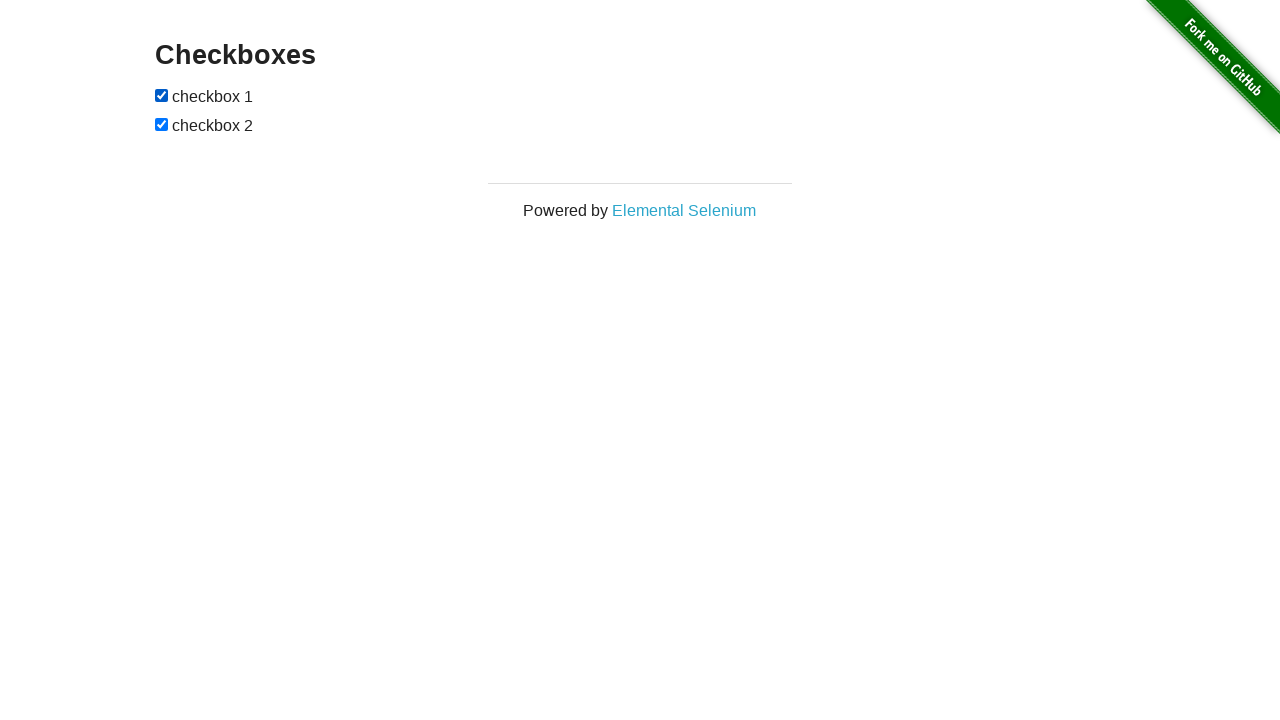

Clicked second checkbox to uncheck it at (162, 124) on #checkboxes input:nth-child(3)
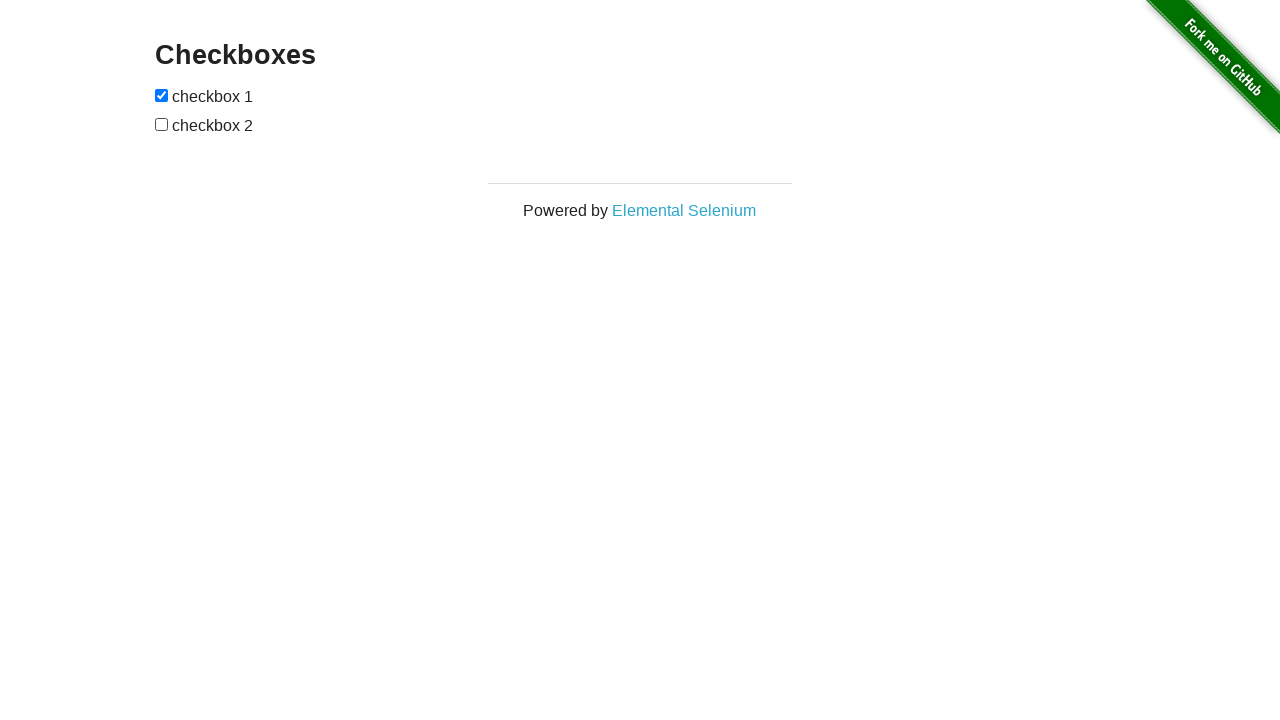

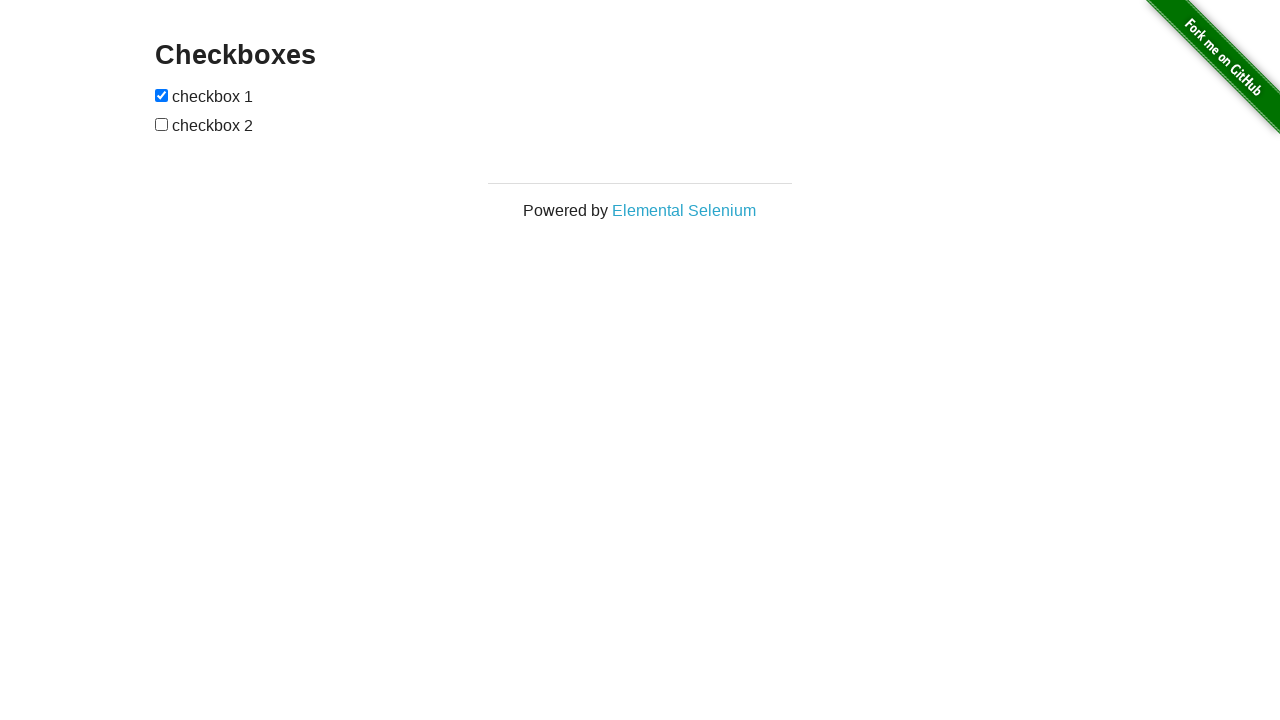